Tests dynamic content loading by clicking a button that triggers delayed content and waiting for the message to appear

Starting URL: https://theautomationzone.blogspot.com/

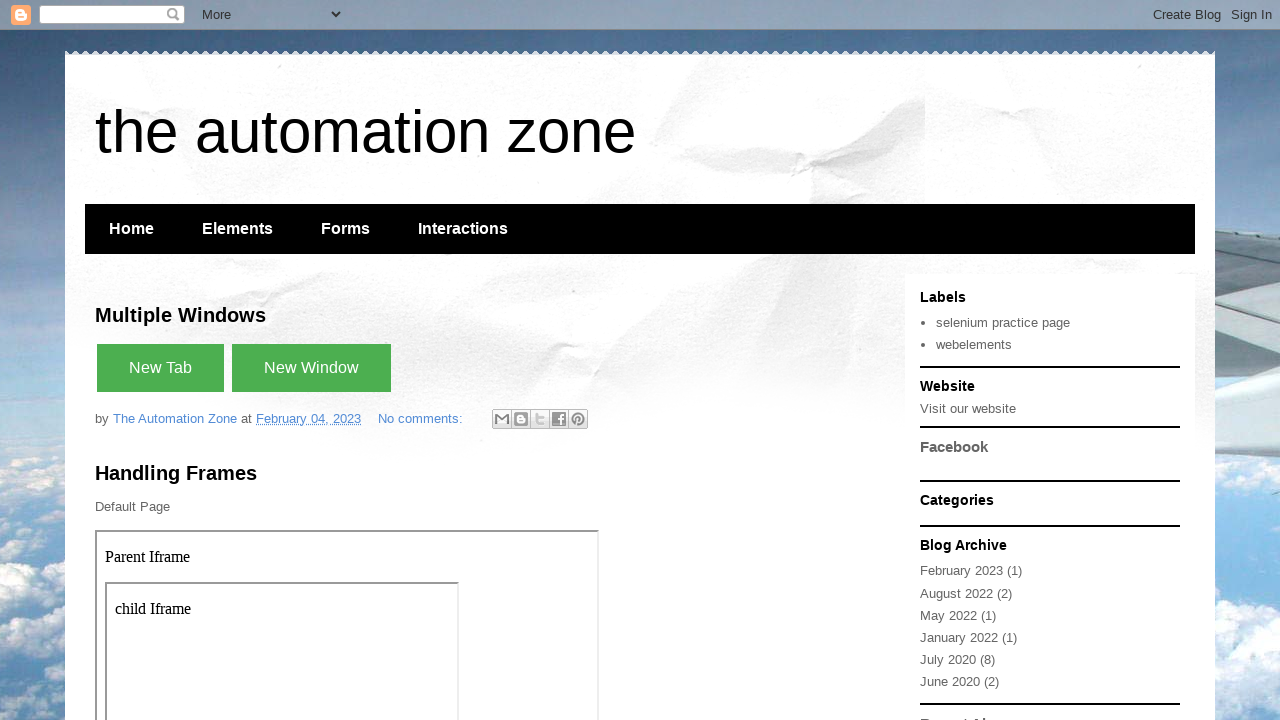

Clicked button that triggers delayed content at (243, 360) on xpath=//button[contains(text(),'with small delay')]
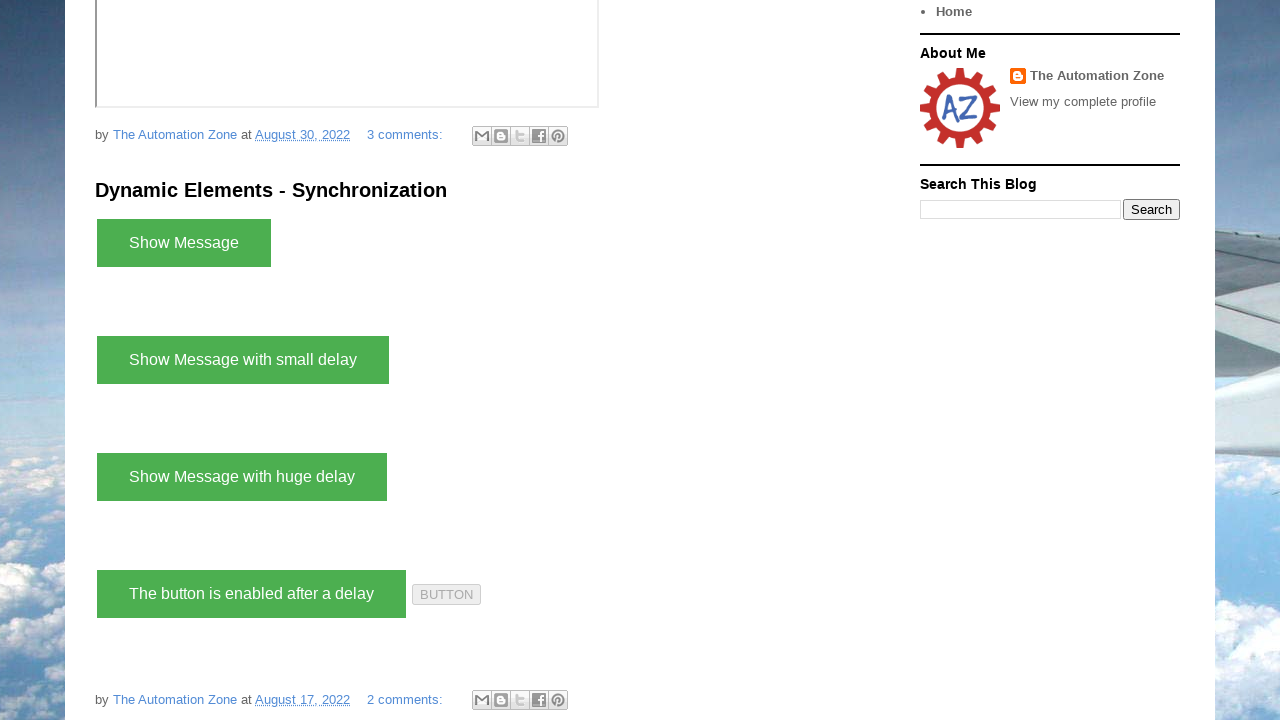

Waited for delayed message to appear and become visible
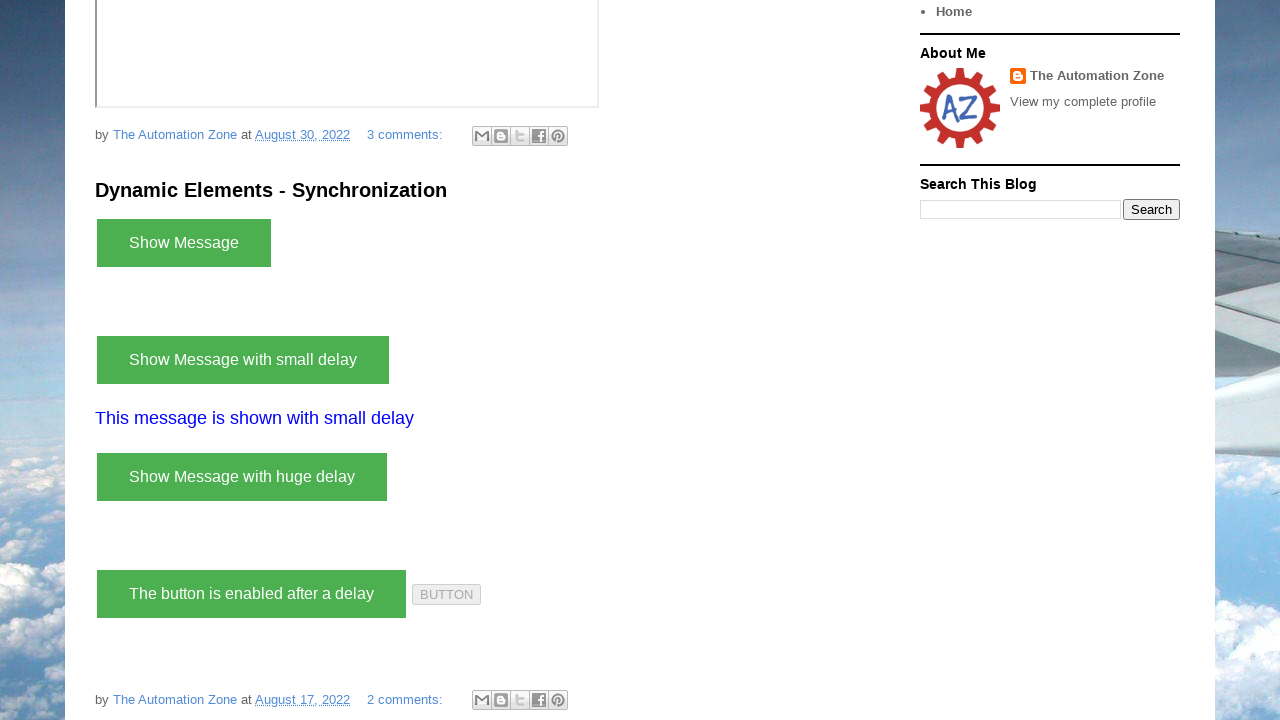

Retrieved message text: This message is shown with small delay
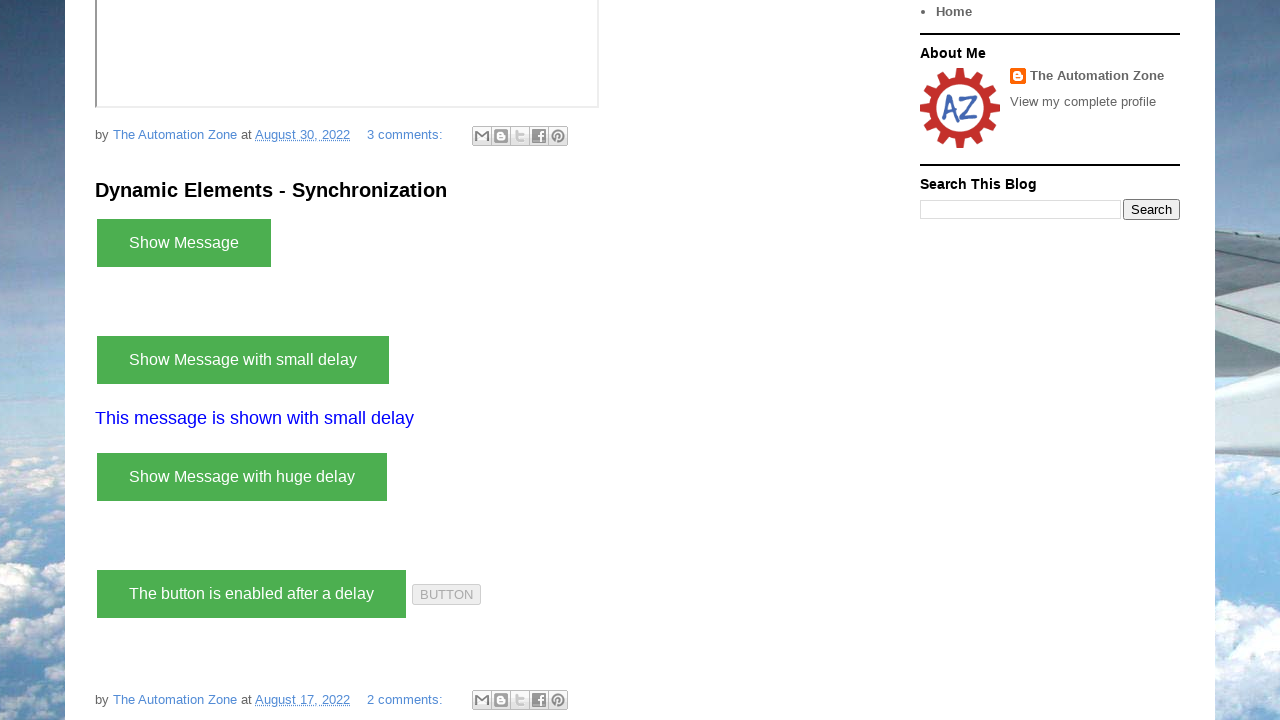

Printed message to console
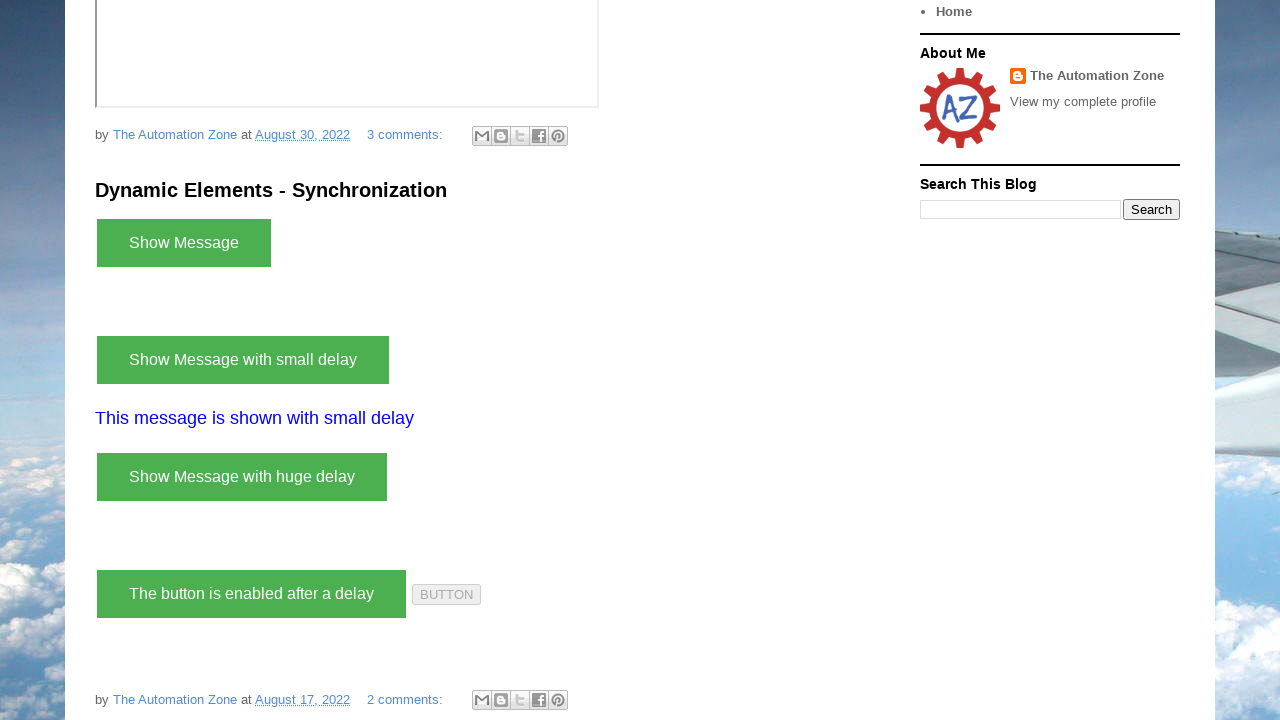

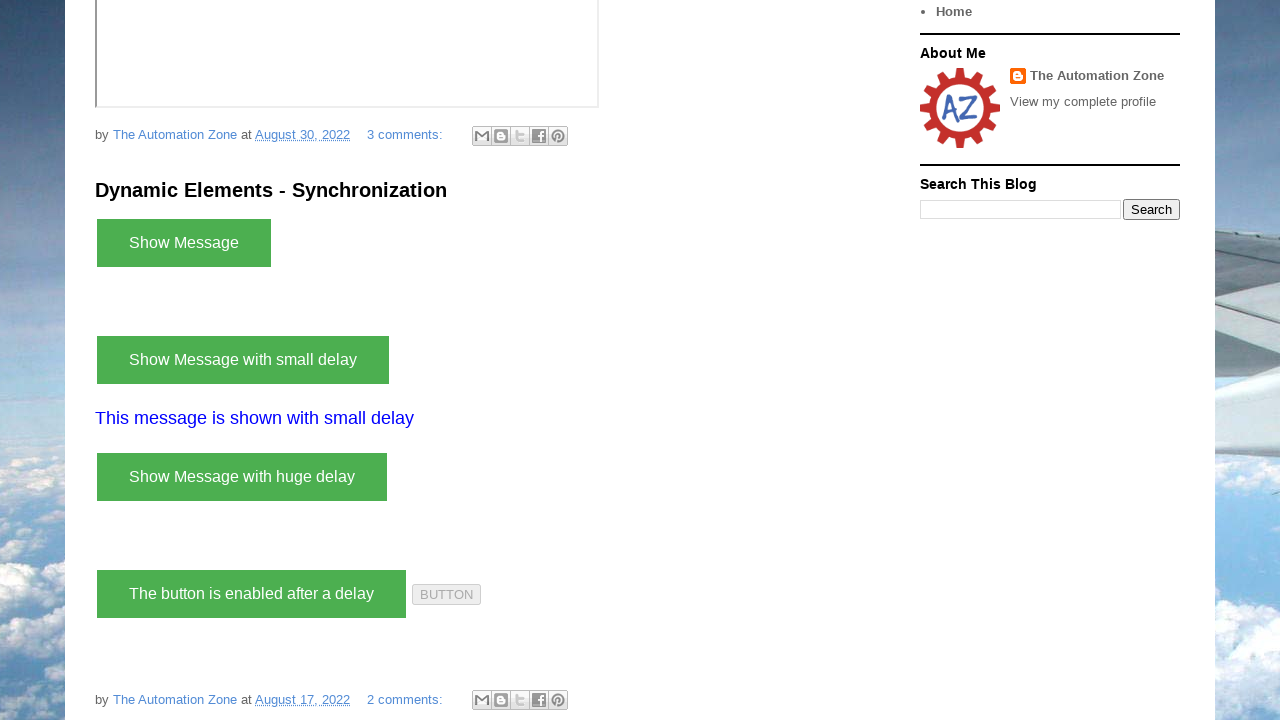